Tests the bigram parser with a longer sentence containing multiple words and verifies it correctly counts all bigrams including repeated ones

Starting URL: https://ayres-net.com/bigramParser

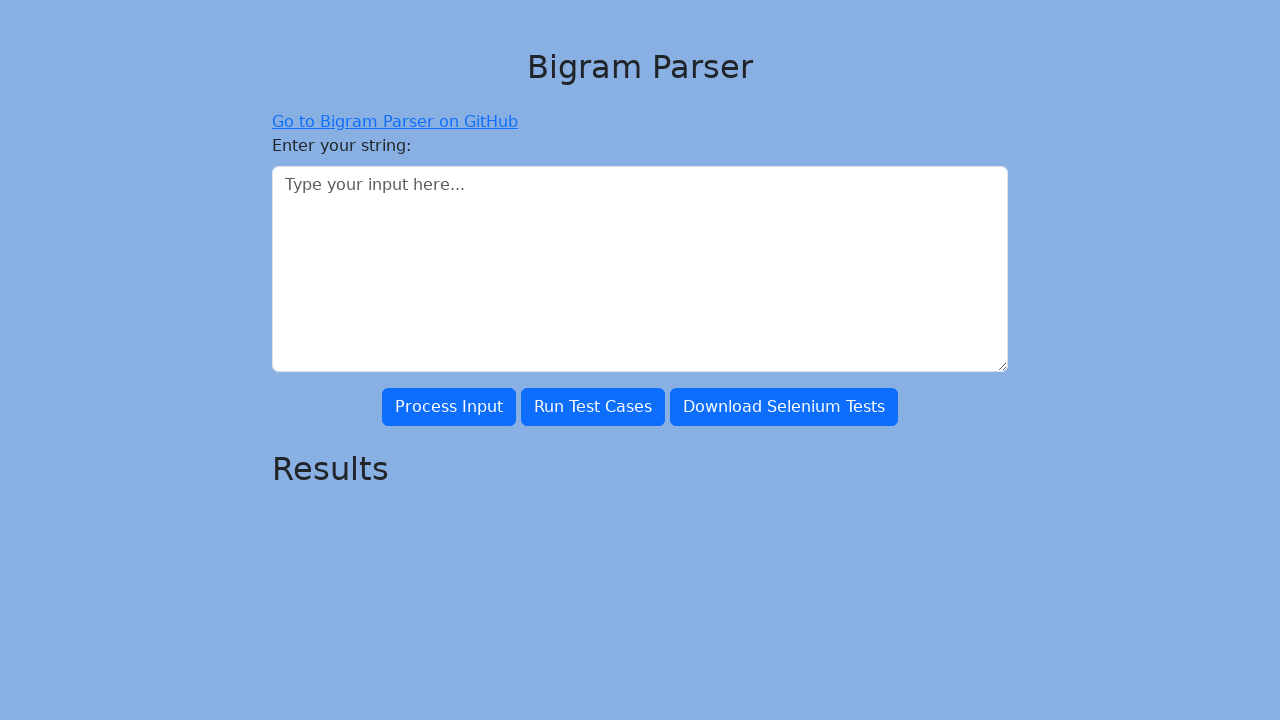

Clicked on the large input field at (640, 269) on #largeInput
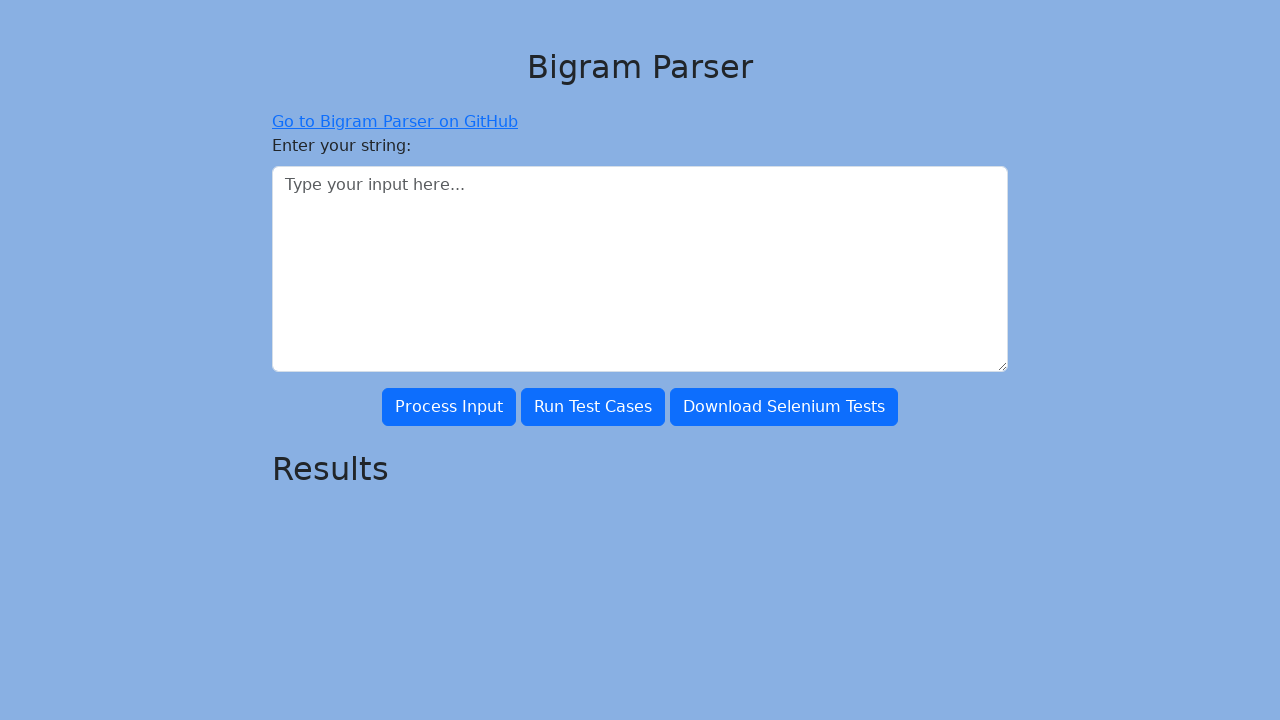

Filled input field with test sentence containing multiple words and repeated bigrams on #largeInput
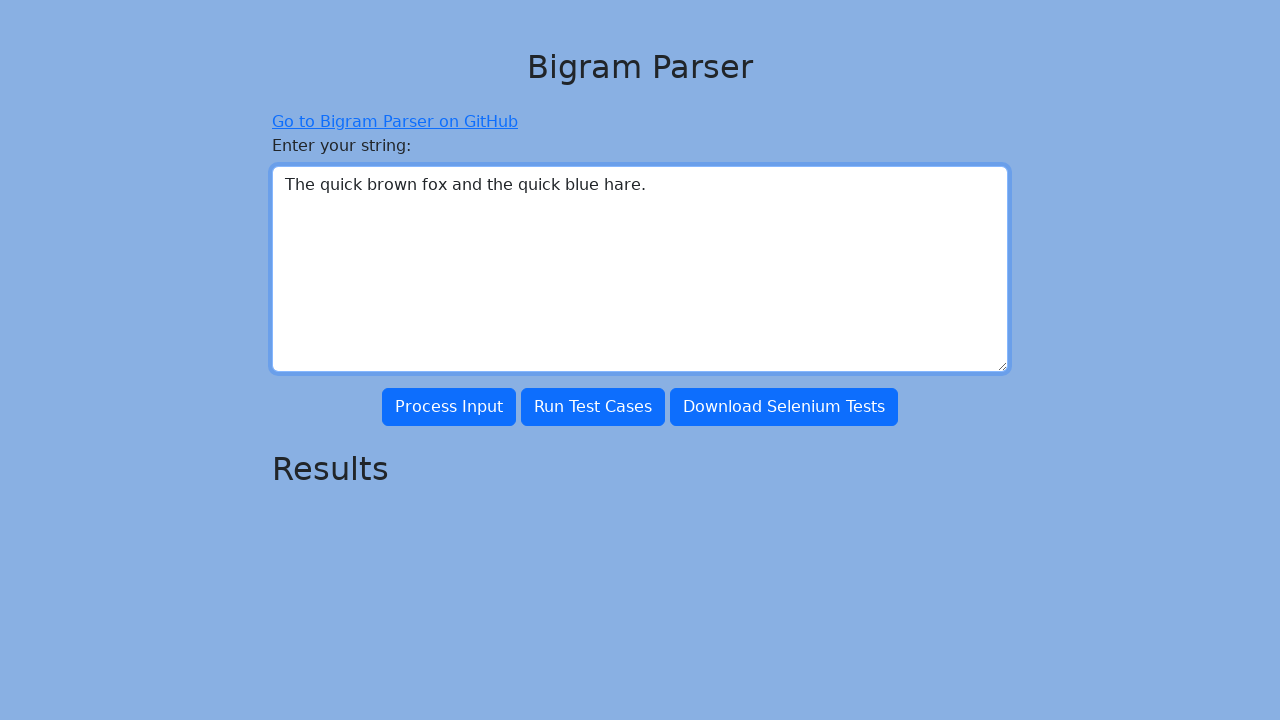

Clicked process button to parse bigrams at (449, 407) on #processInput
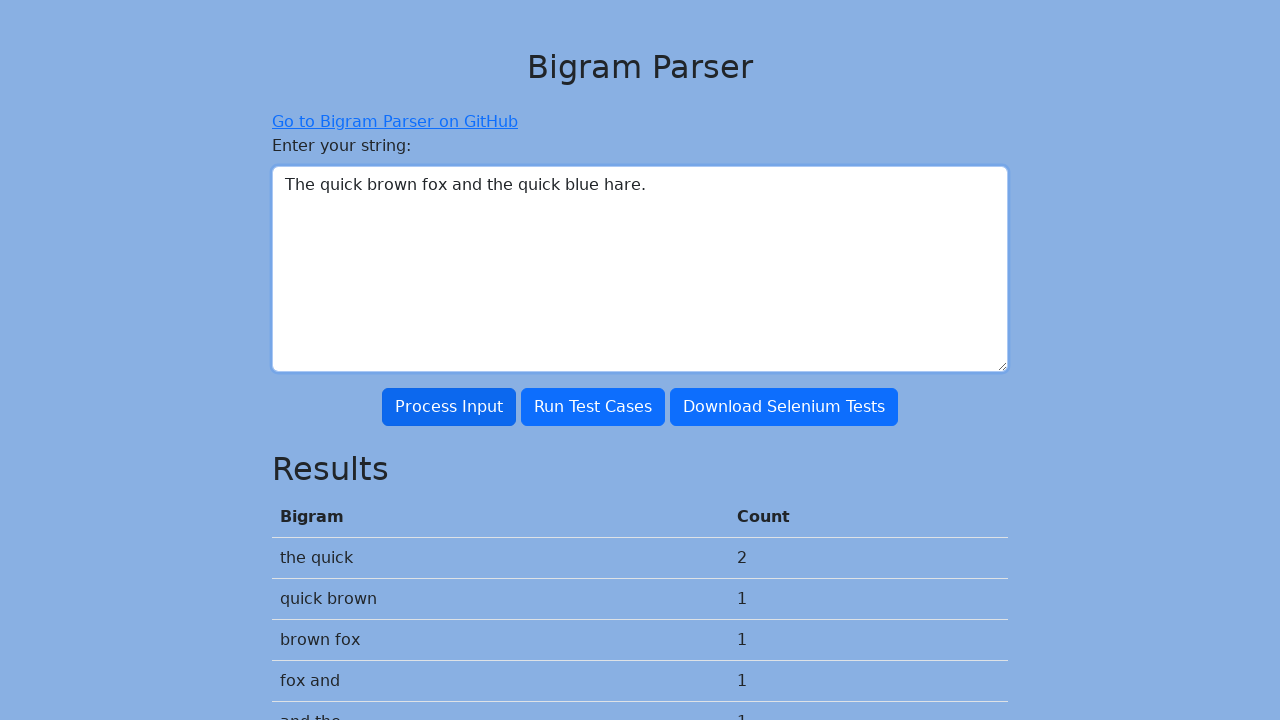

Bigram parser output field appeared
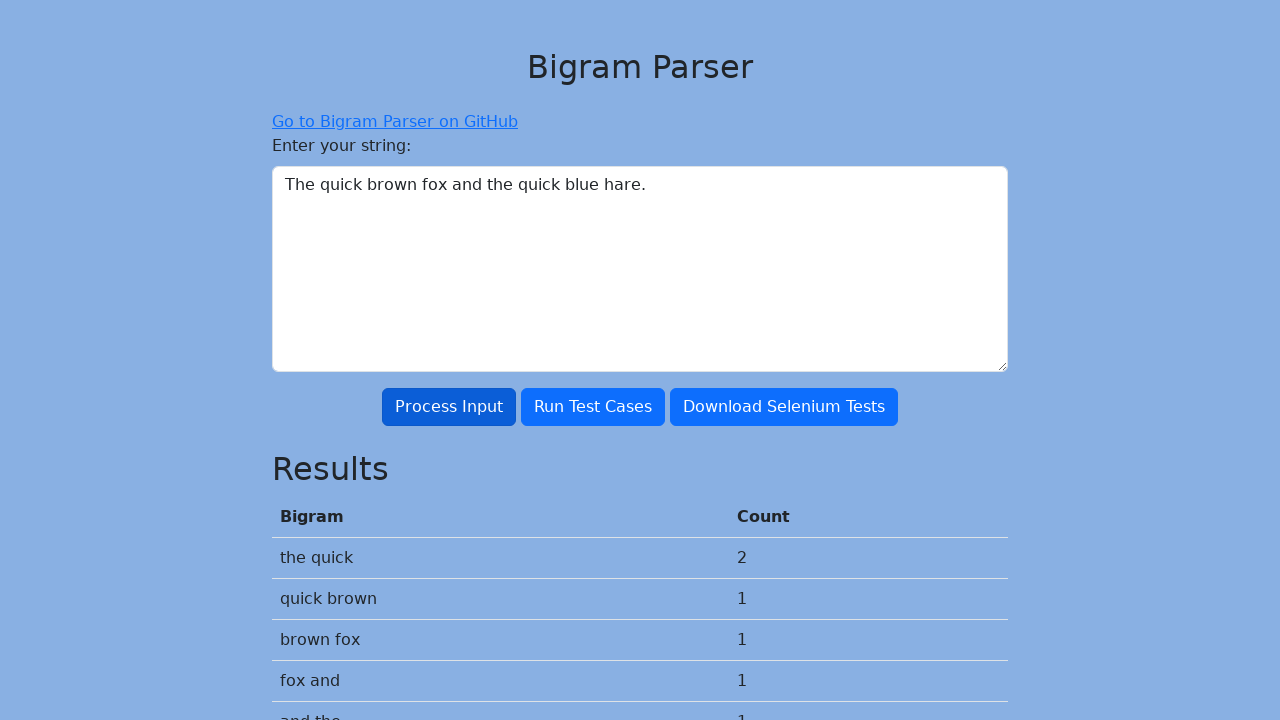

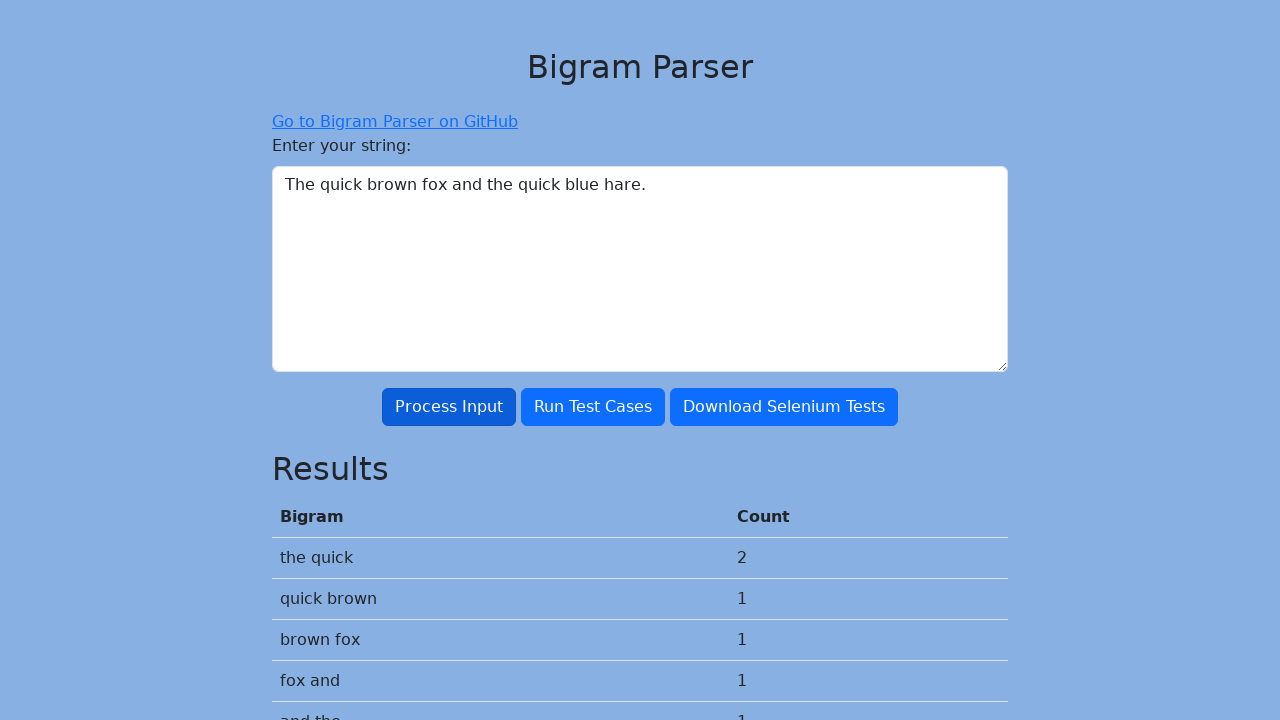